Navigates to the RahulShettyAcademy dashboard page and retrieves the page title. This is a basic navigation test that demonstrates Extent Reports integration in the original Java code.

Starting URL: https://rahulshettyacademy.com/client/dashboard/dash

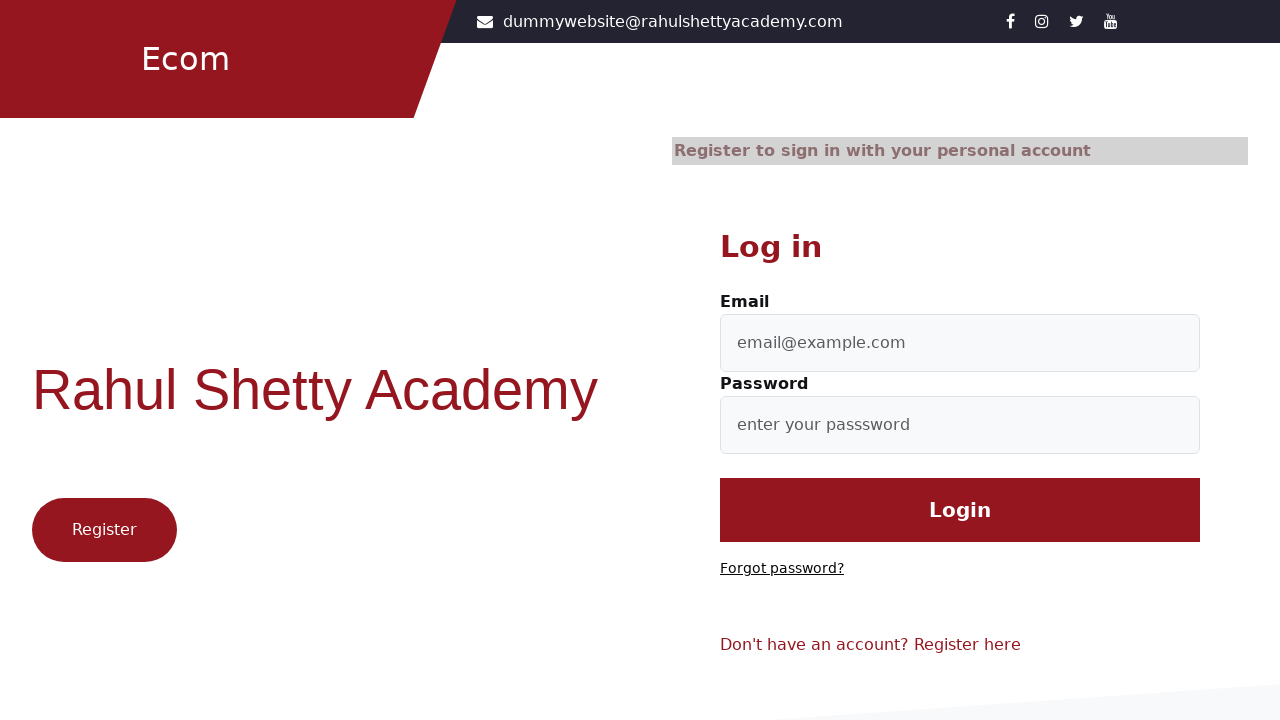

Retrieved and printed page title
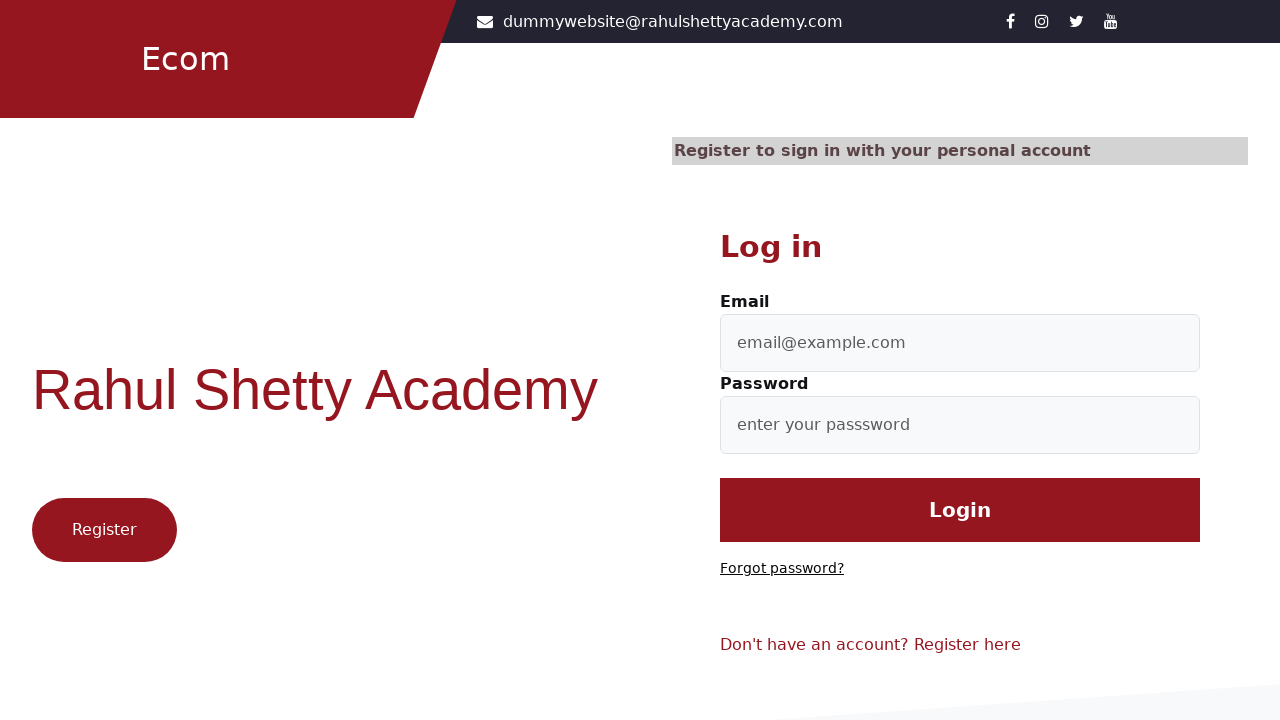

Waited for page to reach domcontentloaded state
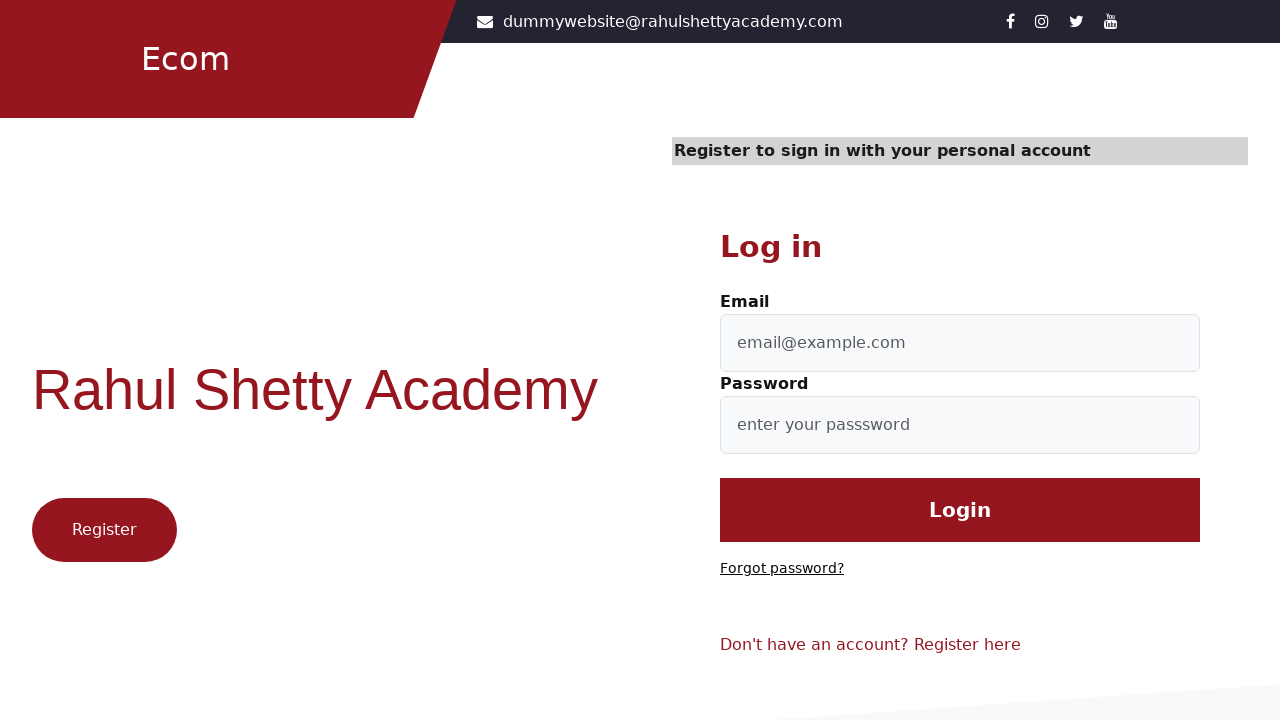

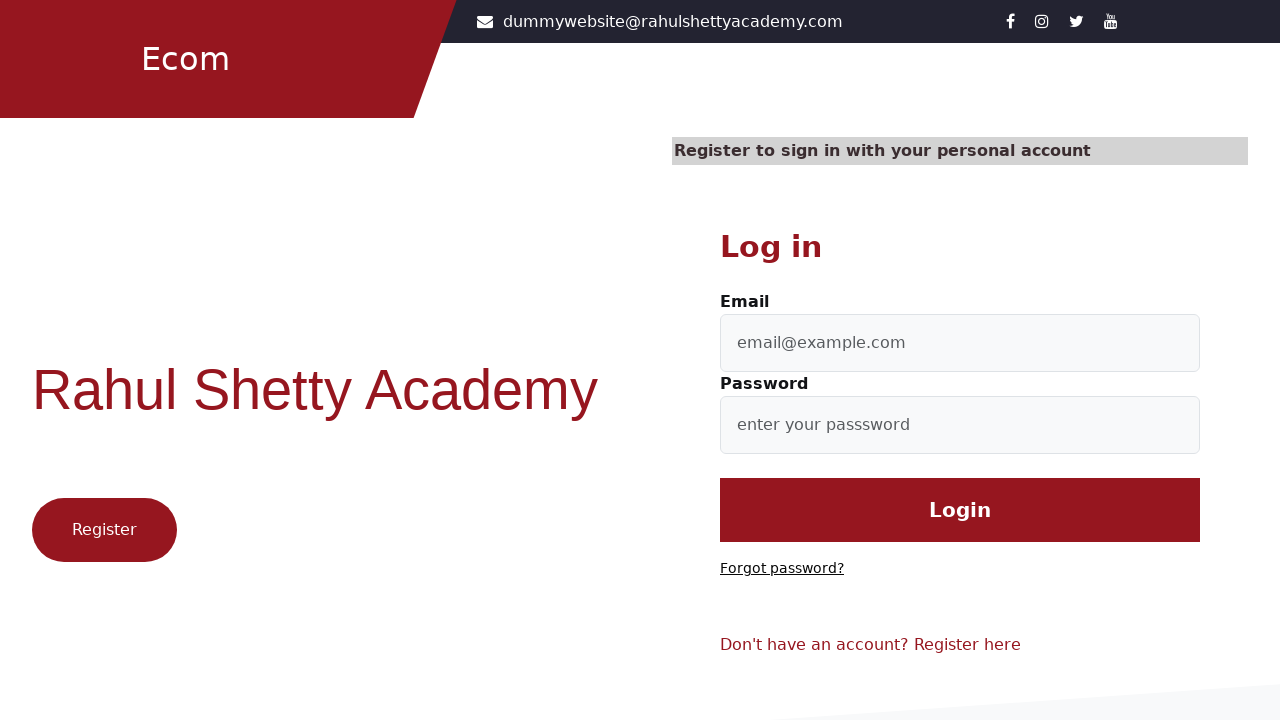